Tests navigation on Google Cloud website by clicking the Blog link and verifying the user is taken to the Google Cloud Blog page

Starting URL: https://cloud.google.com/

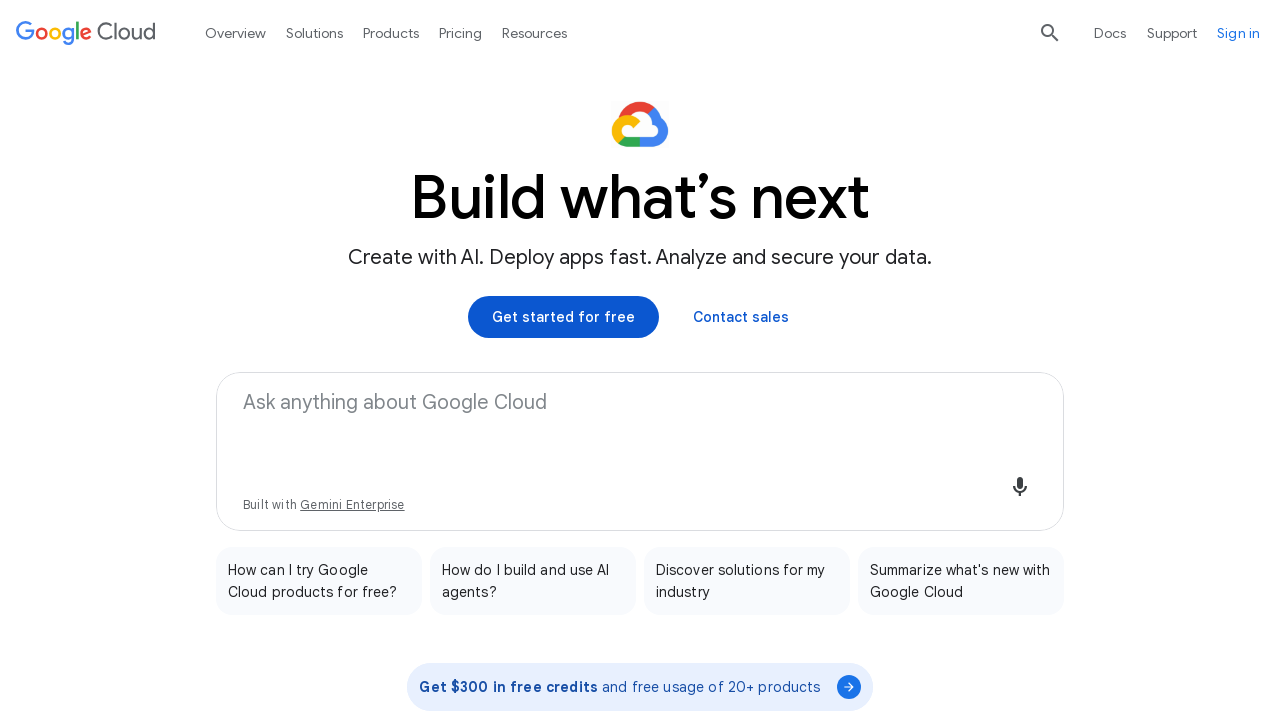

Clicked the Blog link on Google Cloud website at (38, 467) on a:text('Blog')
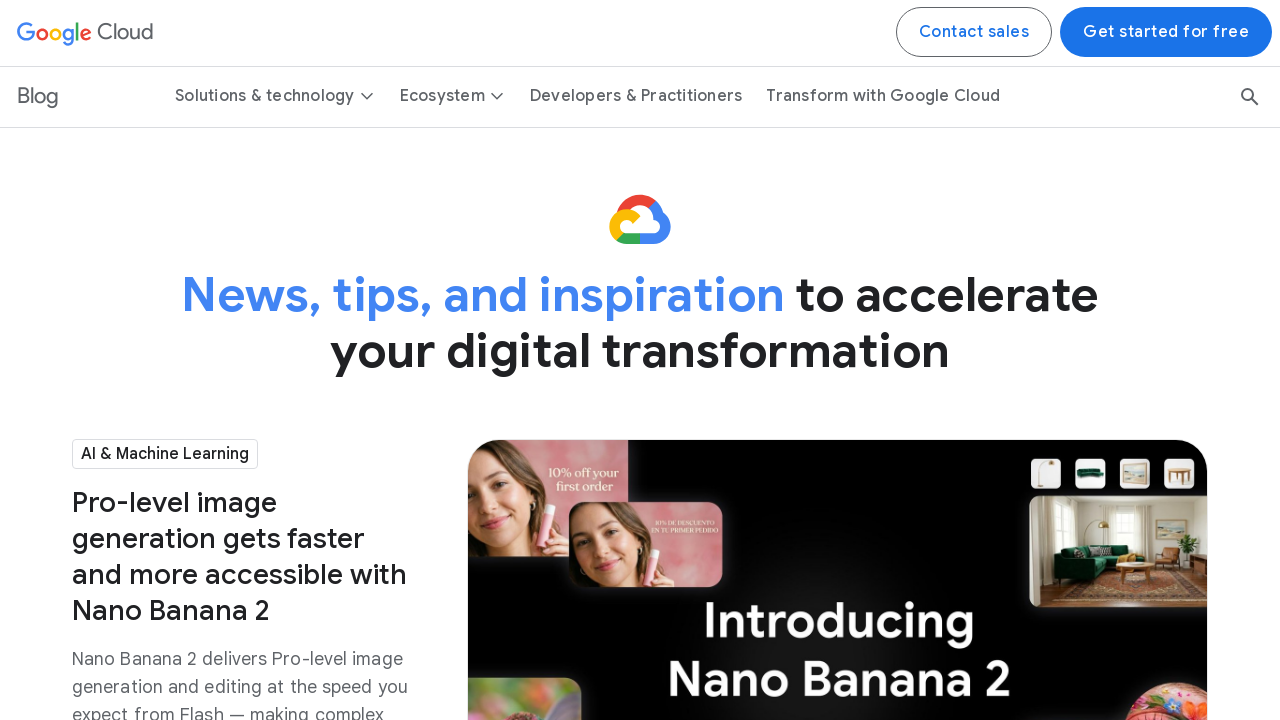

Waited for navigation to blog URL
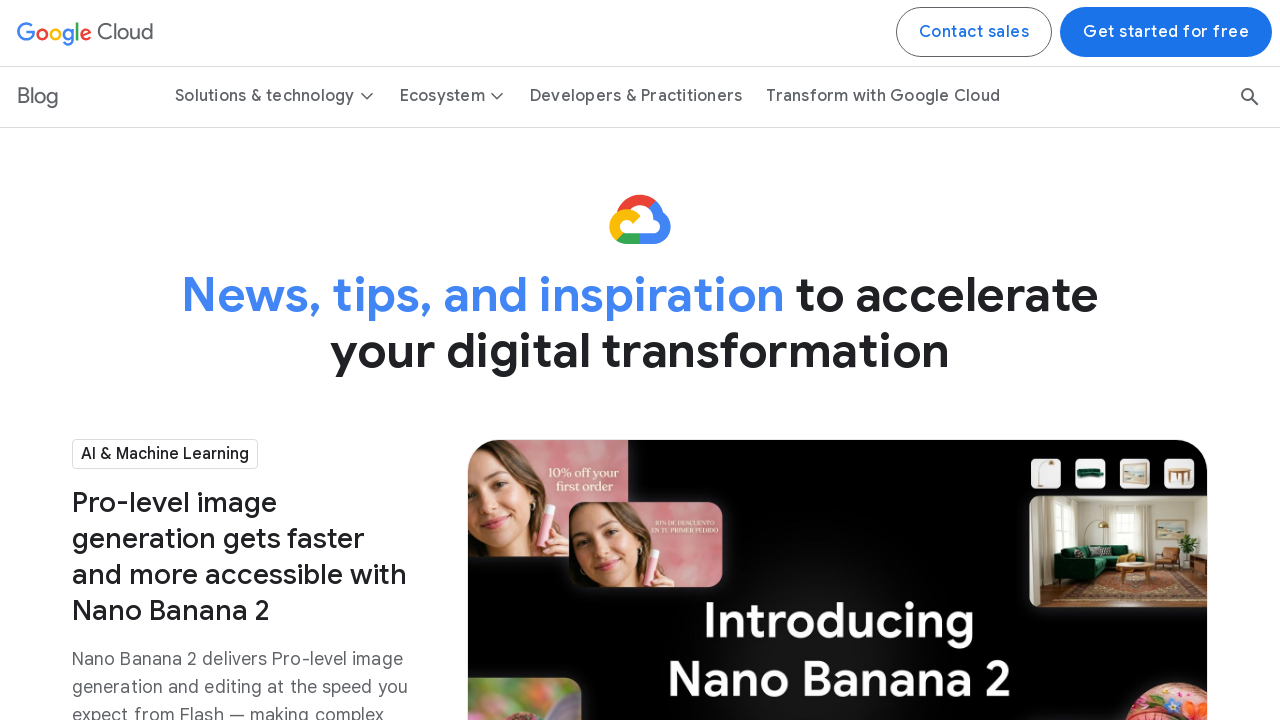

Verified user is on the Google Cloud Blog page
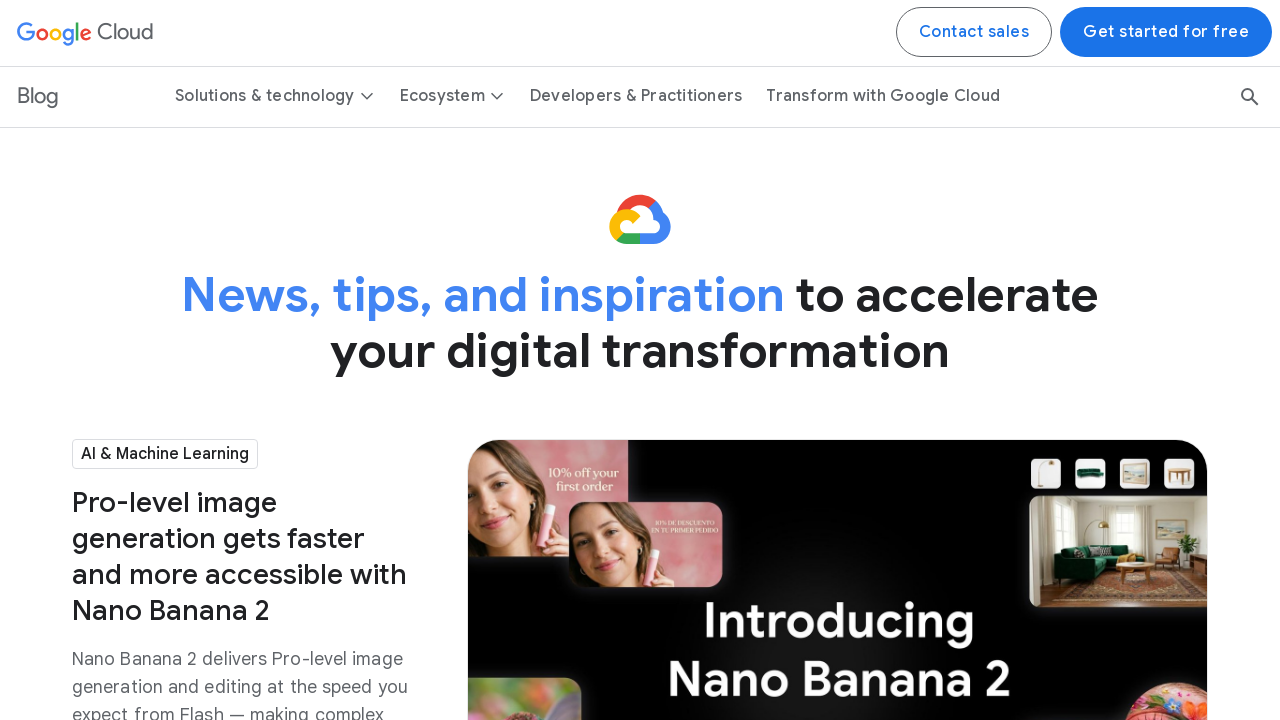

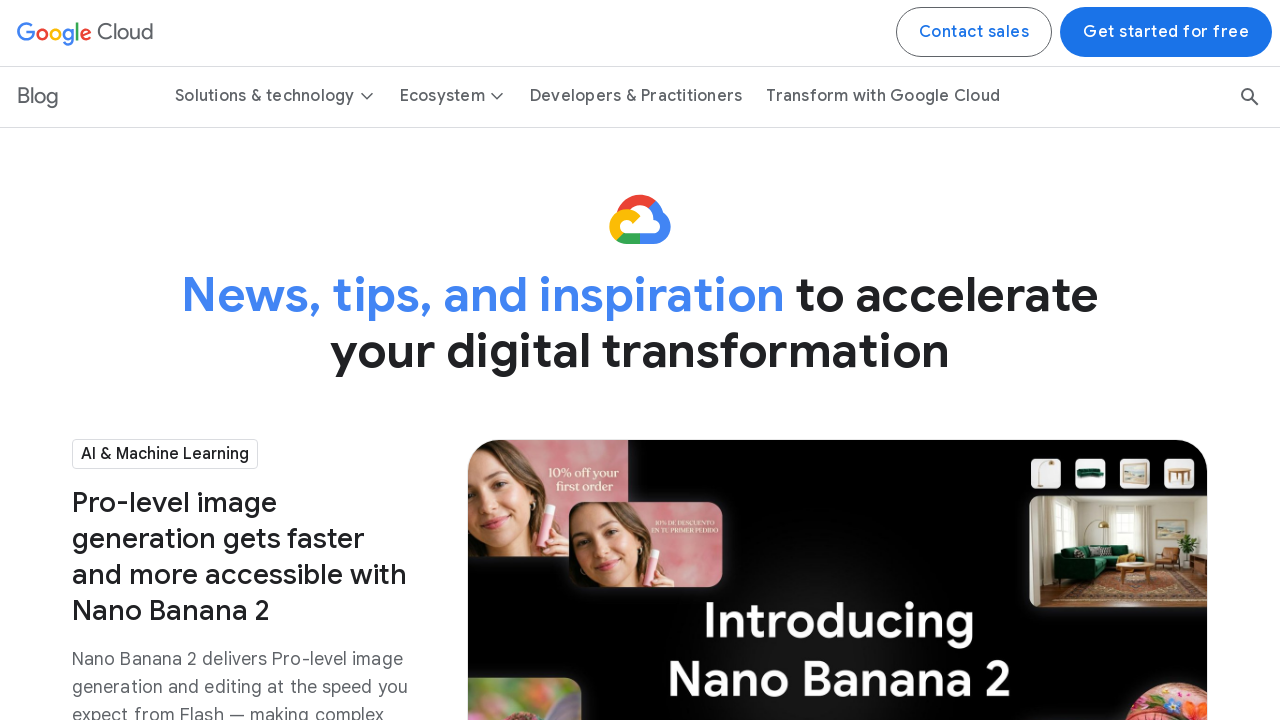